Tests form submission with an age that is too high (152), verifying that validation fails.

Starting URL: https://testpages.eviltester.com/styled/validation/input-validation.html

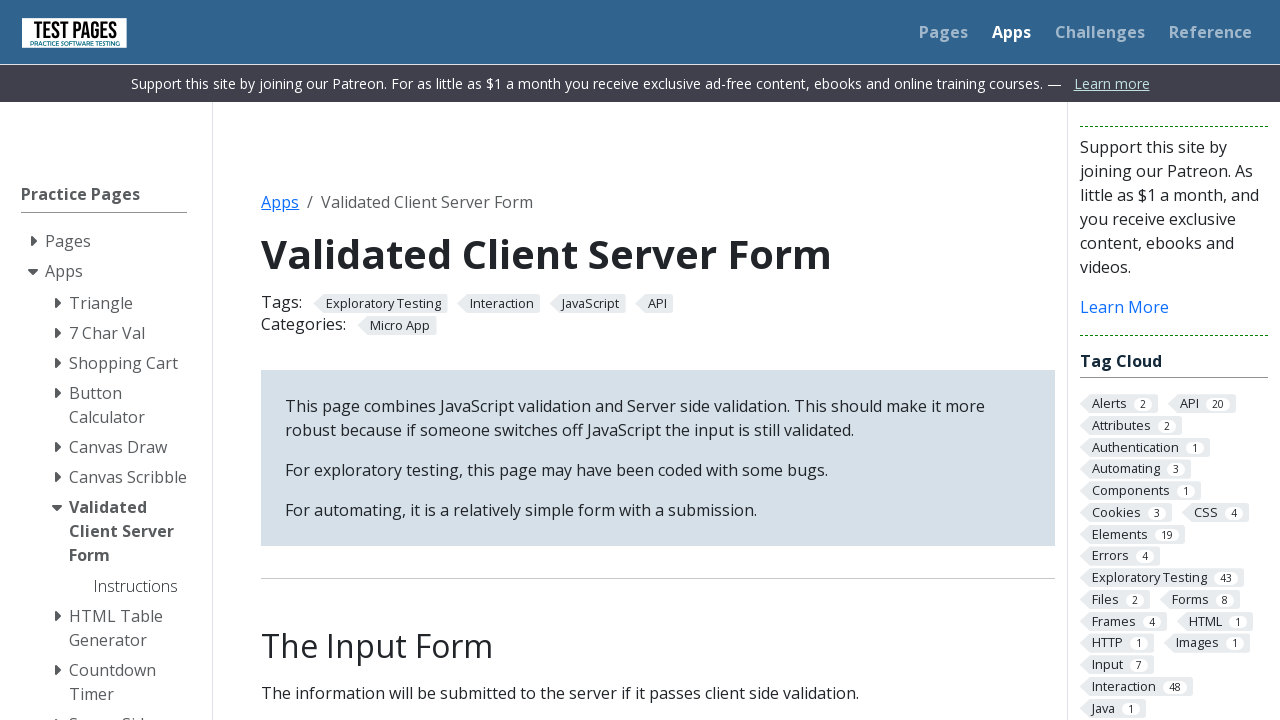

Filled first name field with 'Kassandra' on internal:label="First name:"i
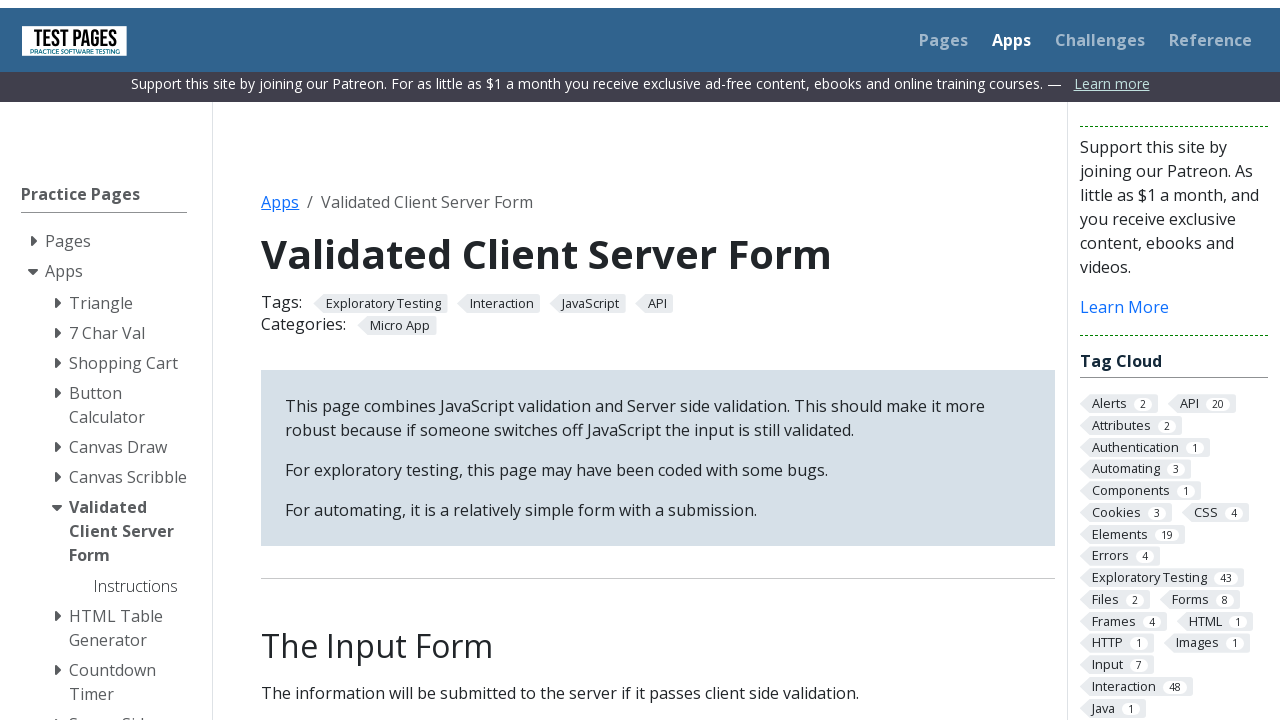

Filled last name field with 'Wojciechowska' on internal:label="Last name:"i
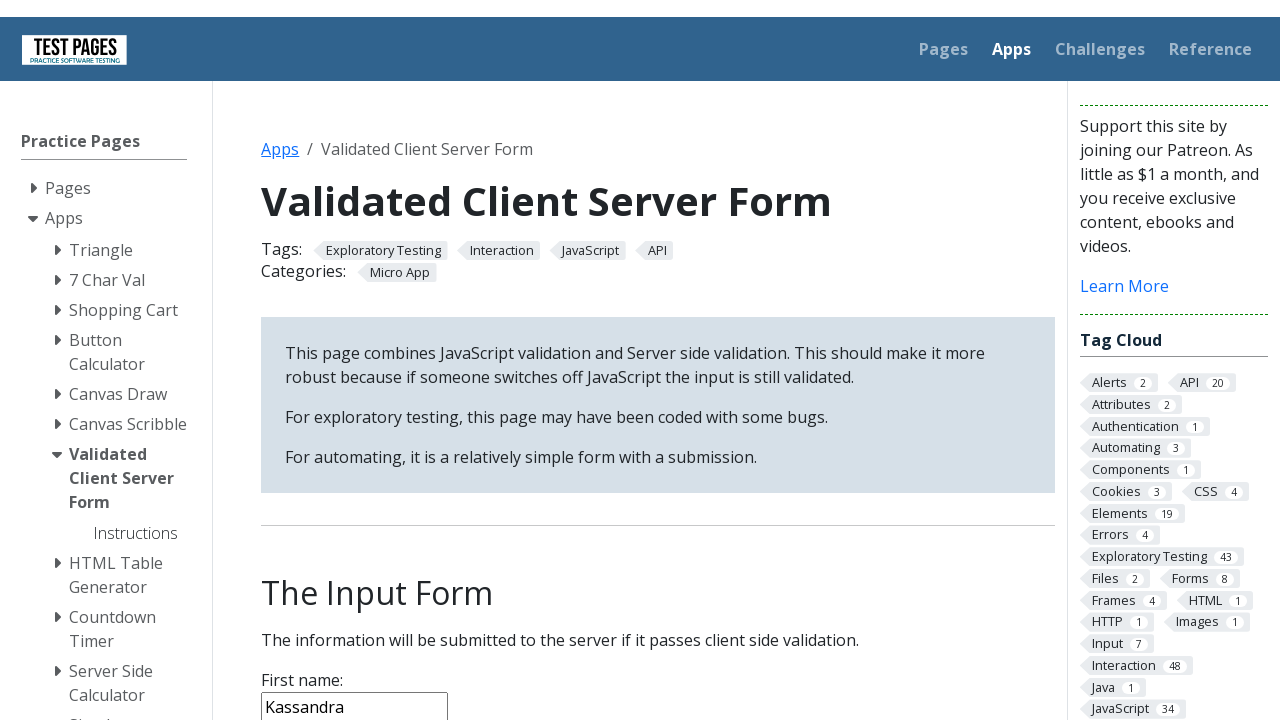

Filled age field with invalid value '152' (too high) on internal:label="Age:"i
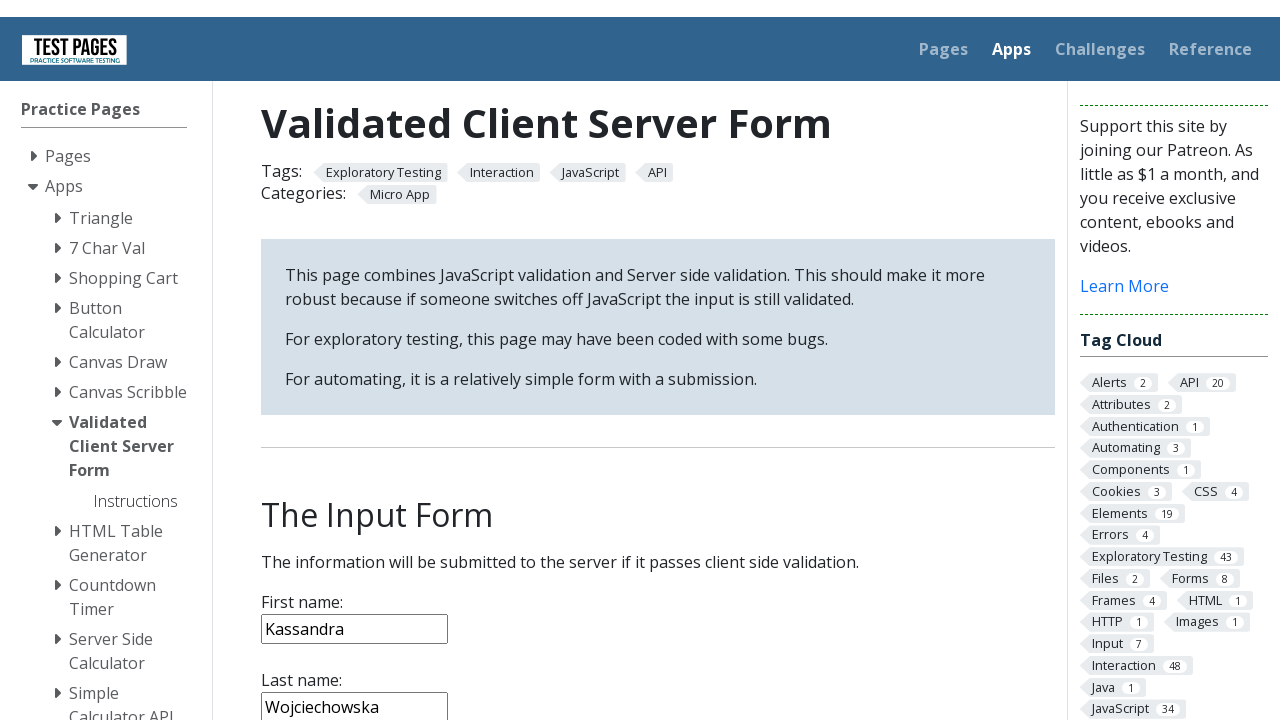

Filled notes field with 'Testing filling data' on internal:label="Notes:"i
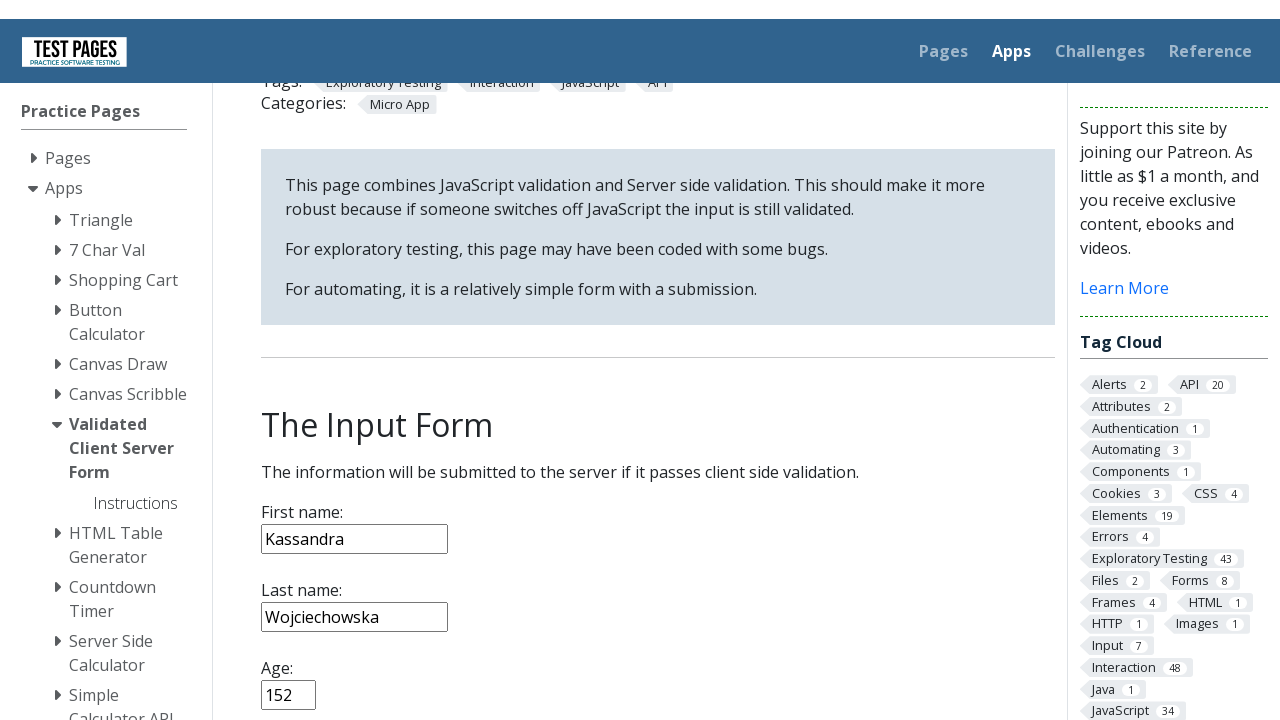

Selected 'Brazil' from country dropdown on internal:role=combobox[name="Country:"i]
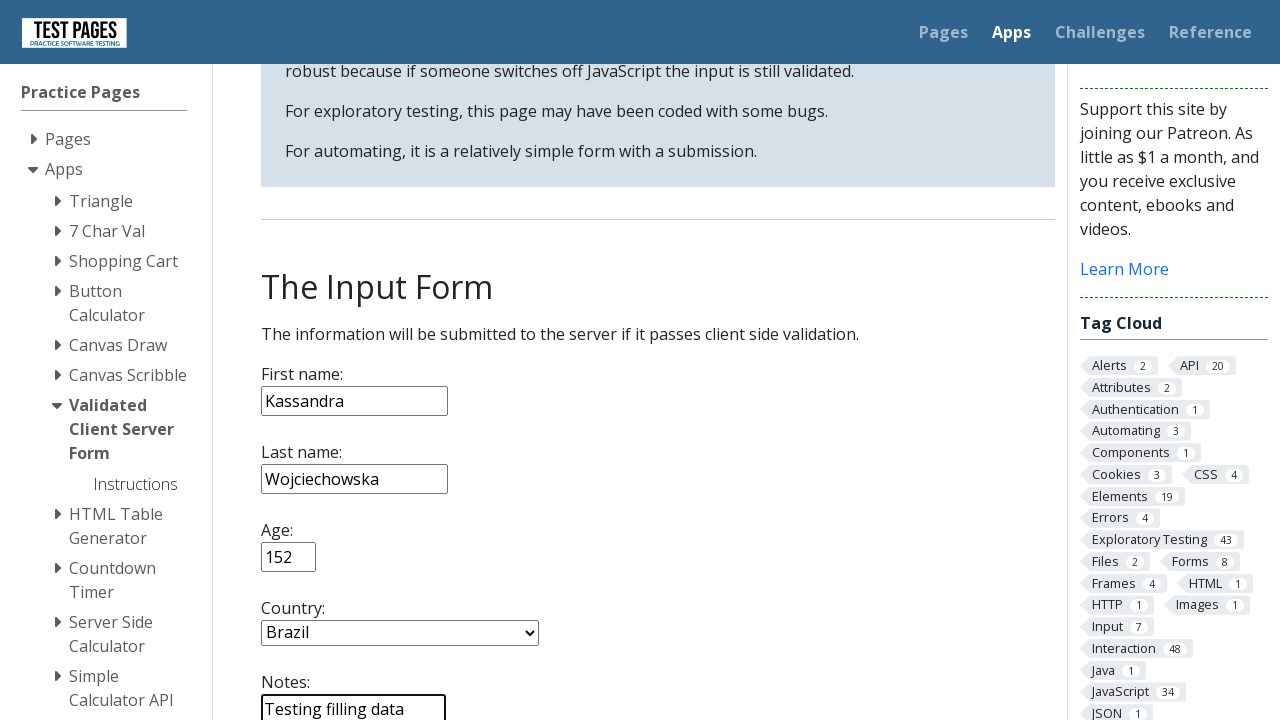

Clicked submit button to attempt form submission with invalid age at (296, 368) on internal:role=button[name="submit"i]
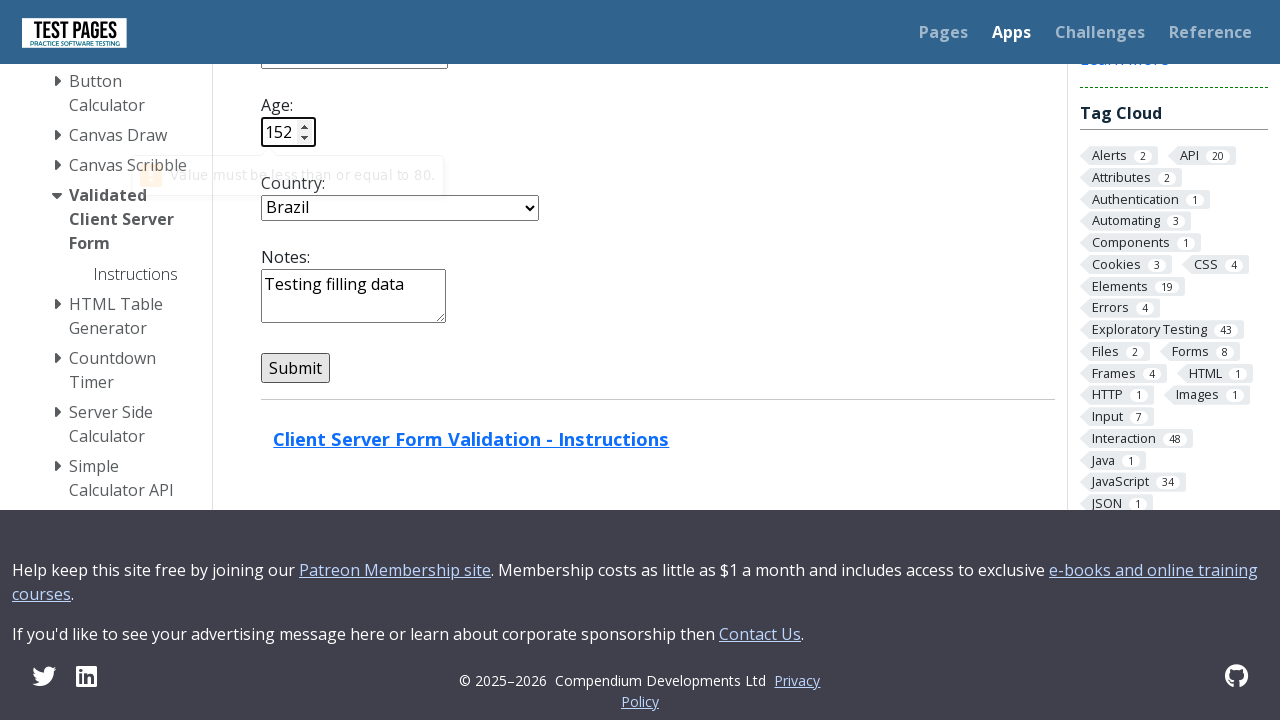

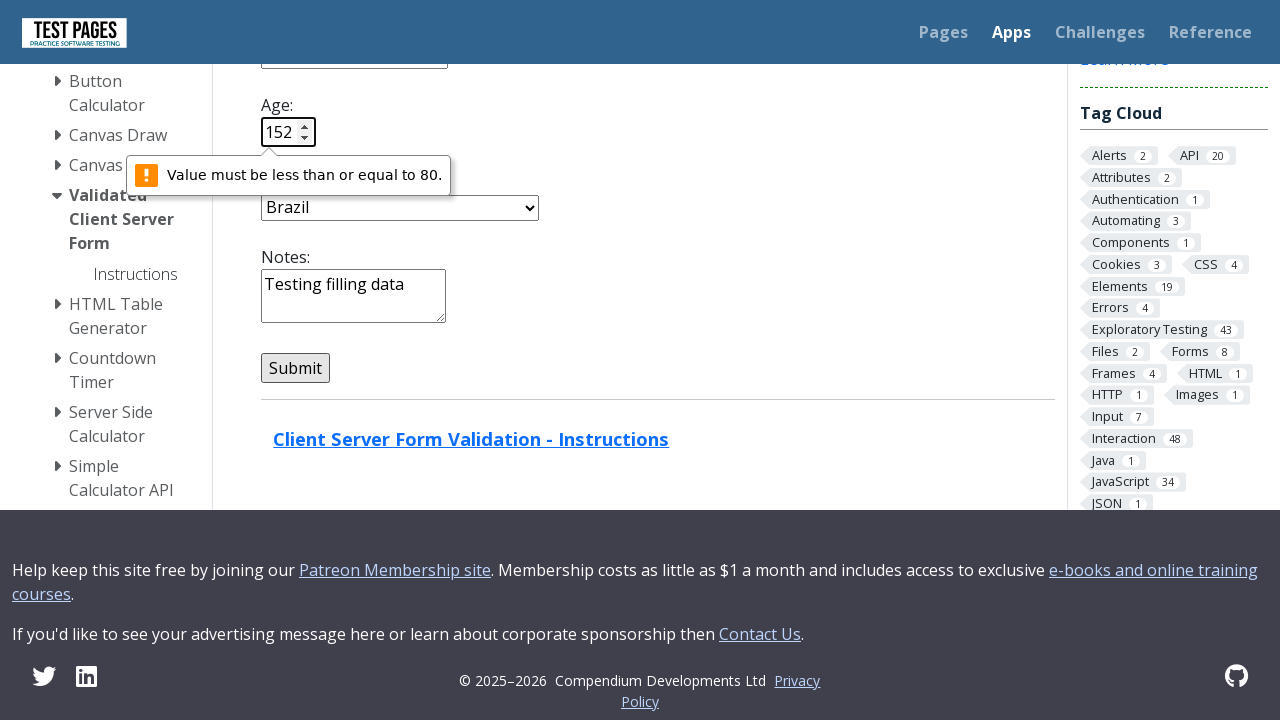